Tests dropdown menu functionality by selecting an option from a dropdown element using visible text

Starting URL: https://the-internet.herokuapp.com/dropdown

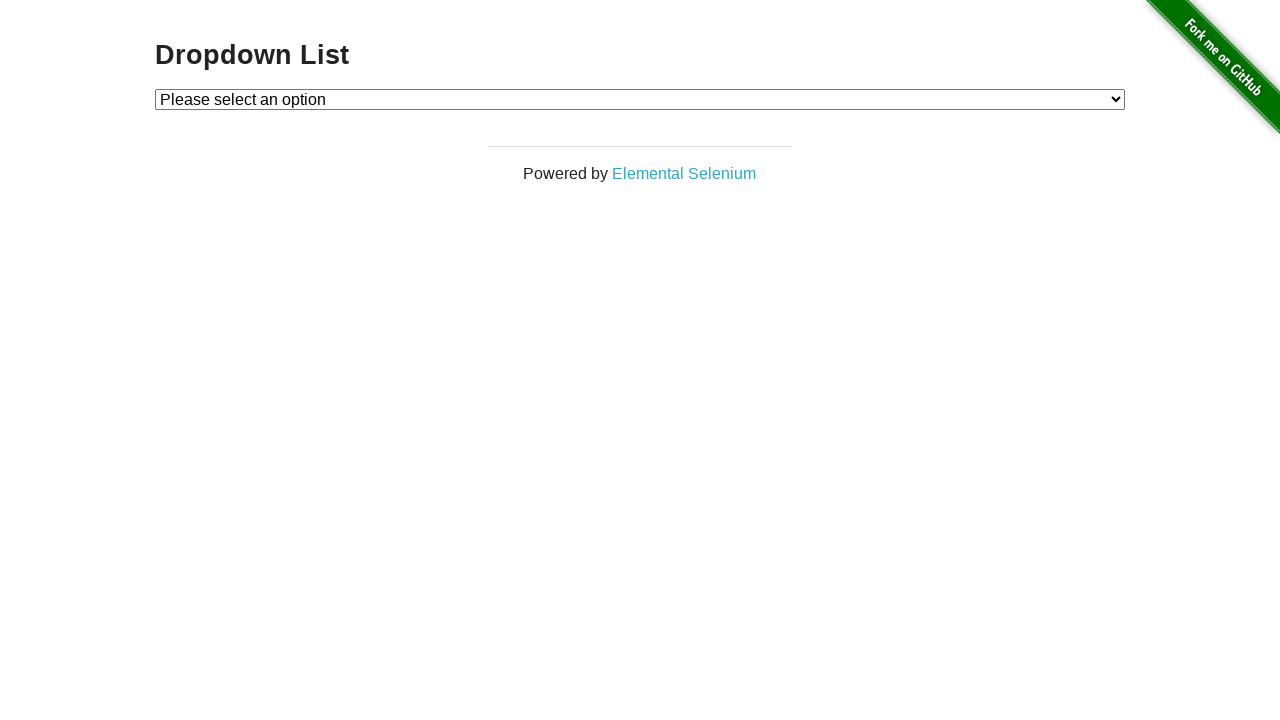

Navigated to dropdown menu test page
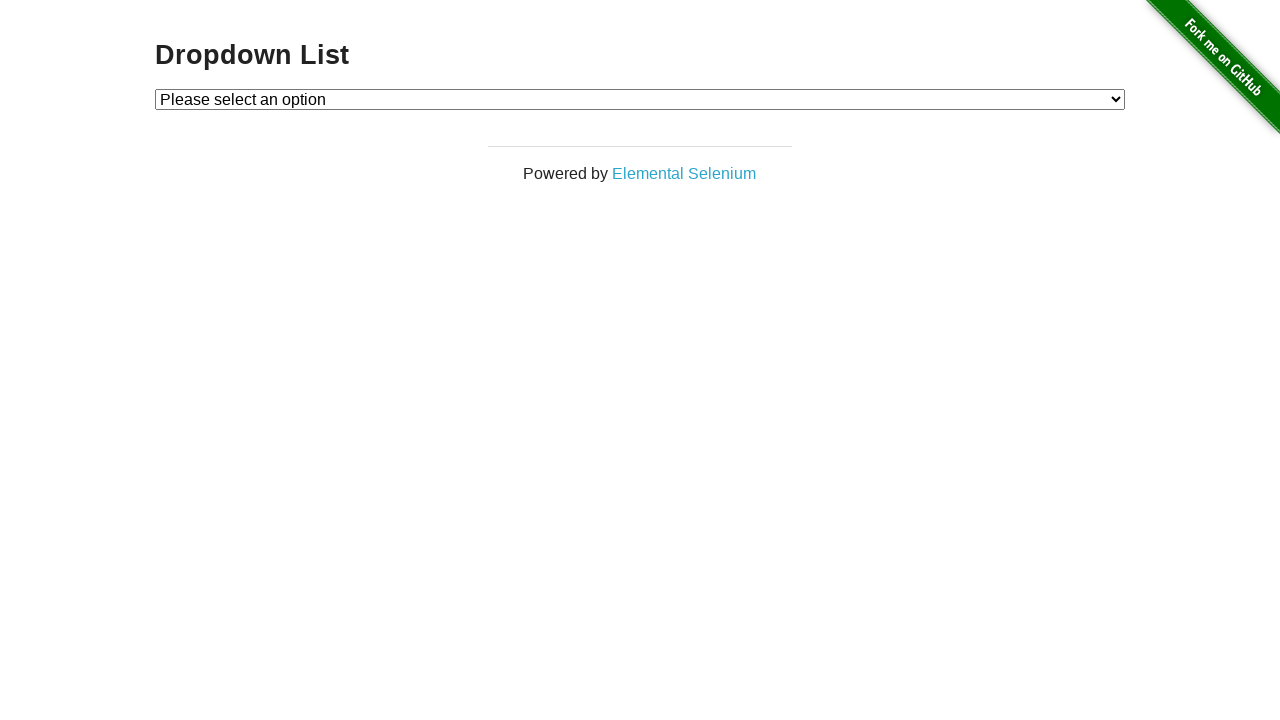

Selected 'Option 1' from the dropdown menu on #dropdown
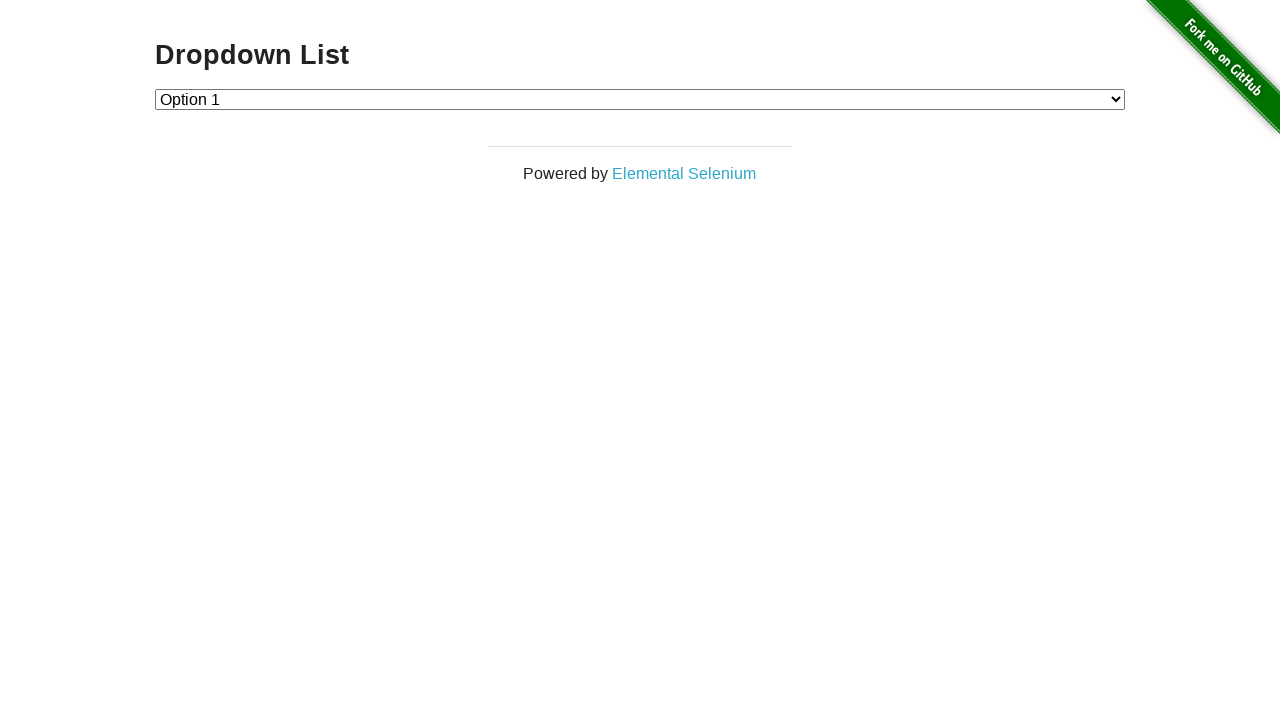

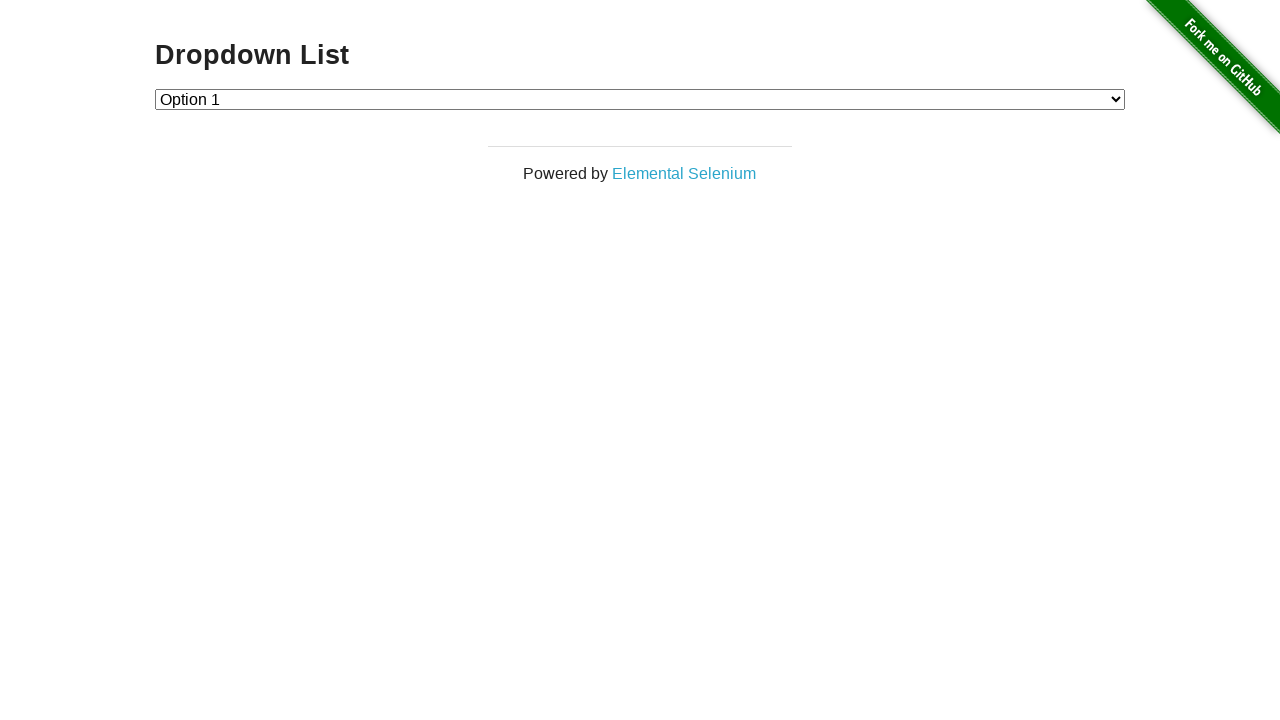